Tests a registration form by filling in first name, last name, and email fields, then submitting the form and verifying the success message.

Starting URL: http://suninjuly.github.io/registration1.html

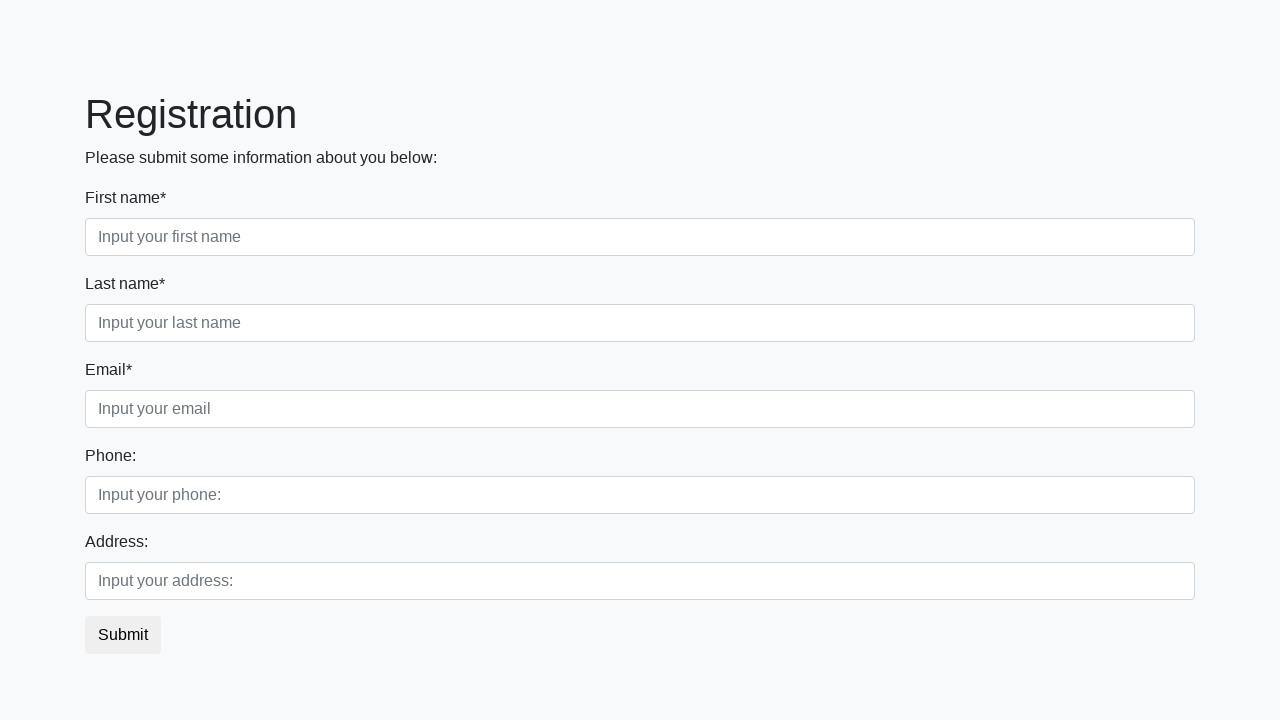

Filled first name field with 'Ivan' on .form-control.first
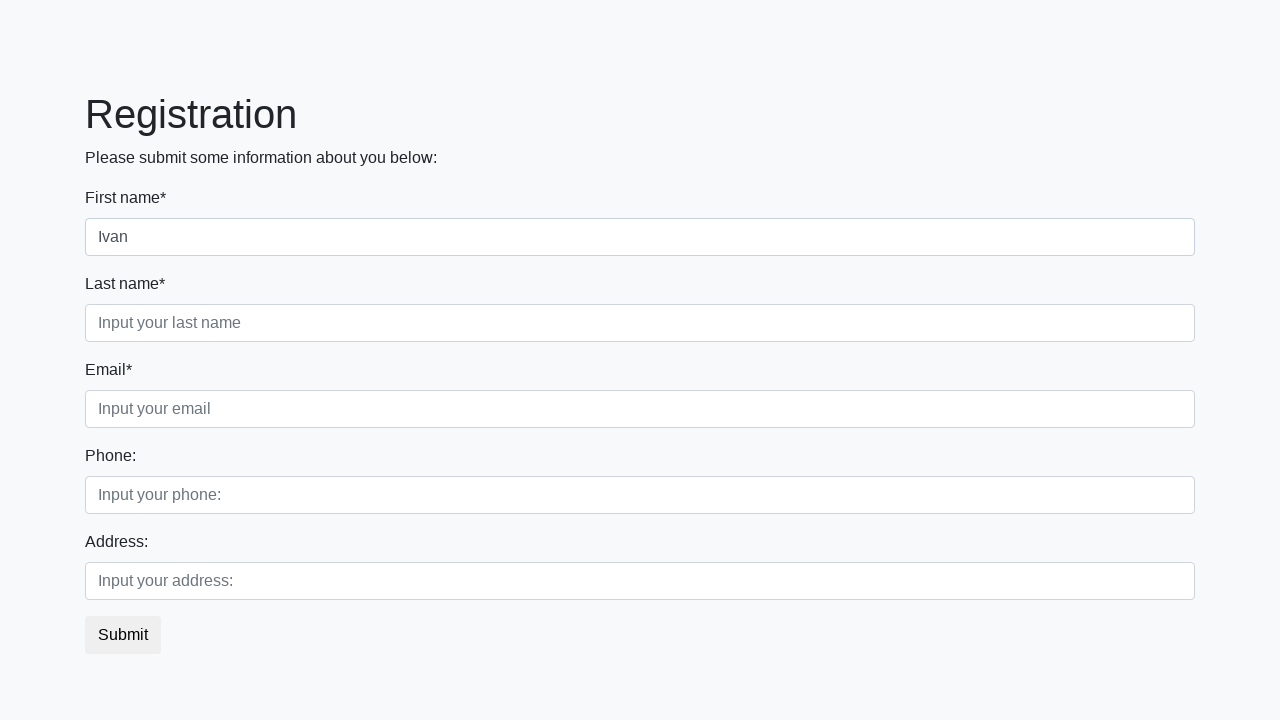

Filled last name field with 'Petrov' on .form-control.second
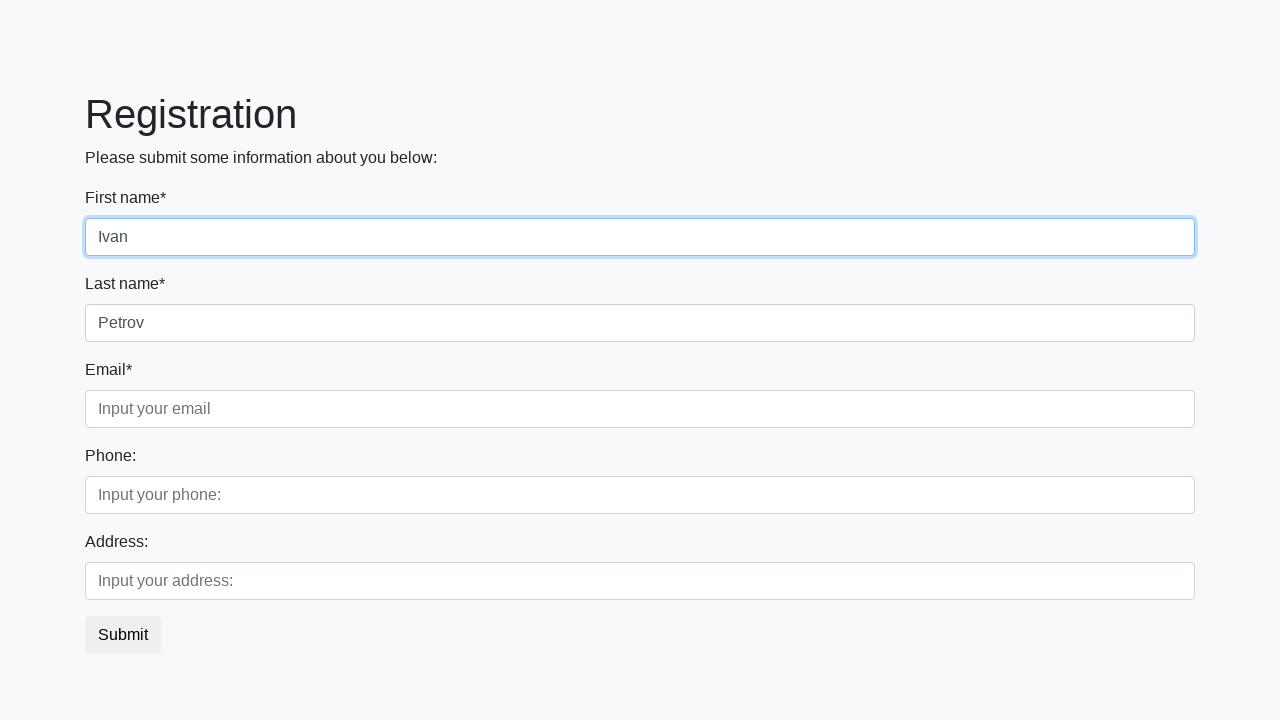

Filled email field with 'nn@mailto.plus' on .form-control.third
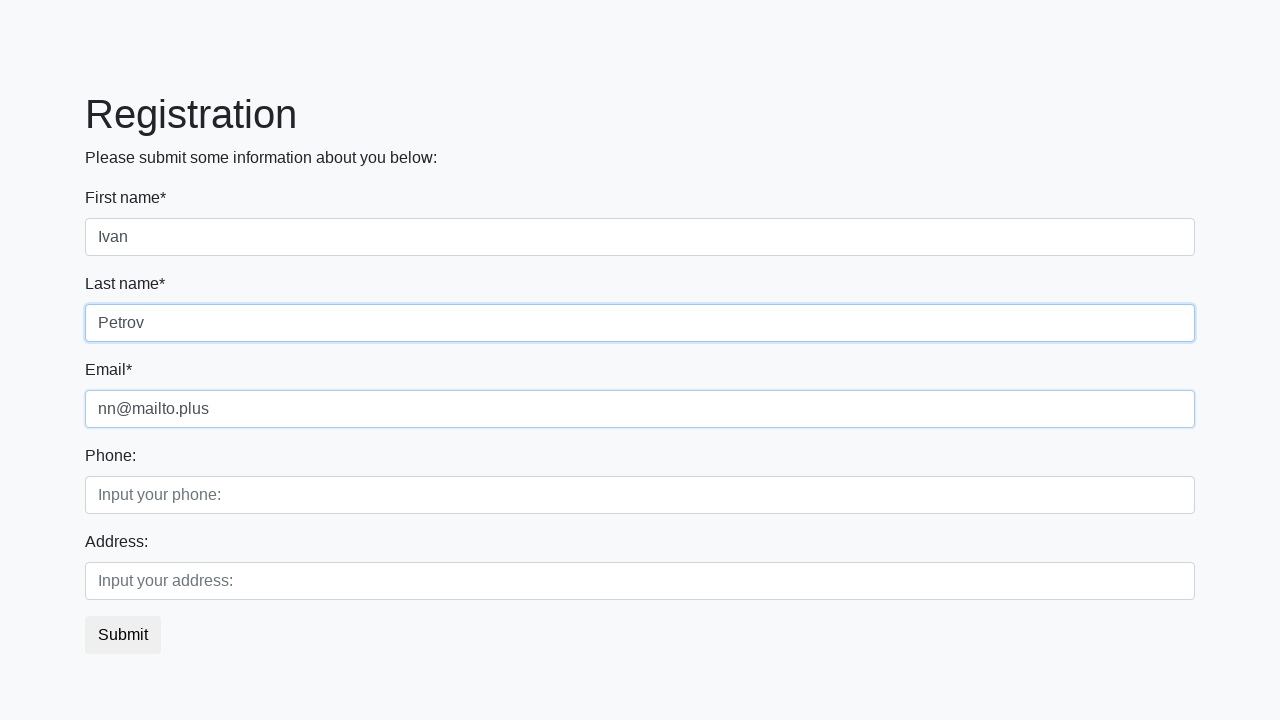

Clicked submit button to register at (123, 635) on button.btn
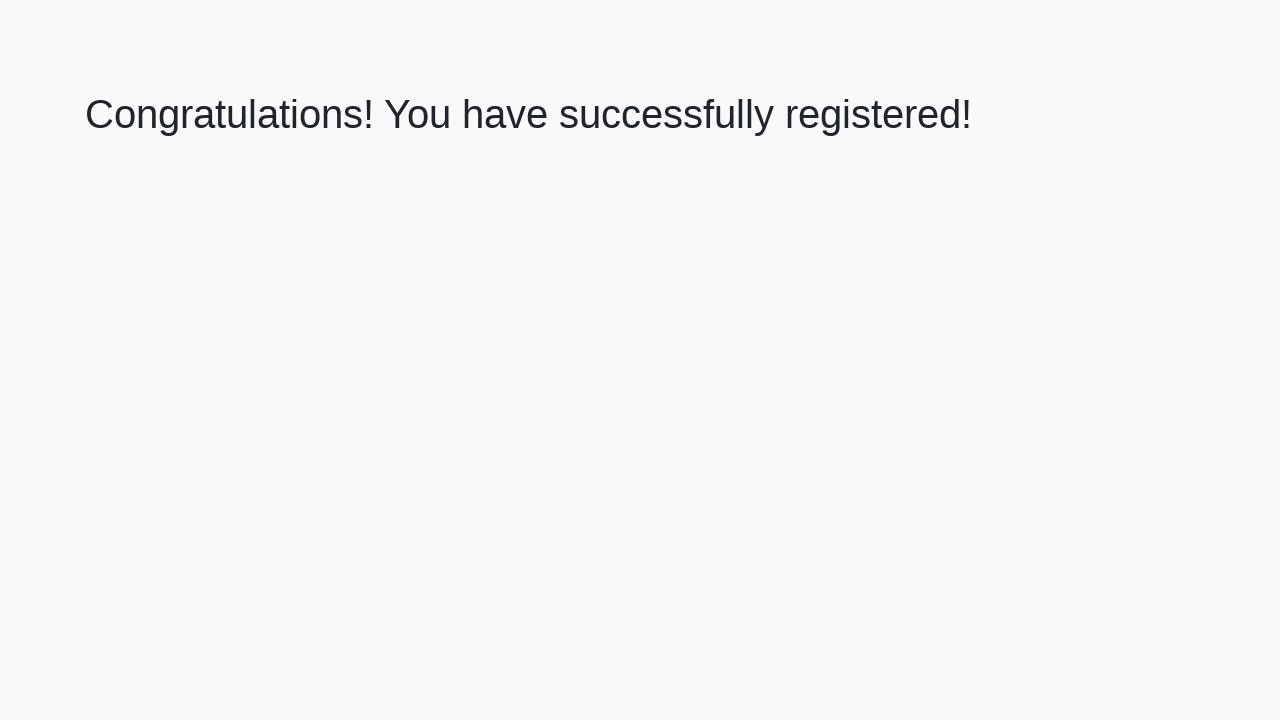

Success message heading loaded
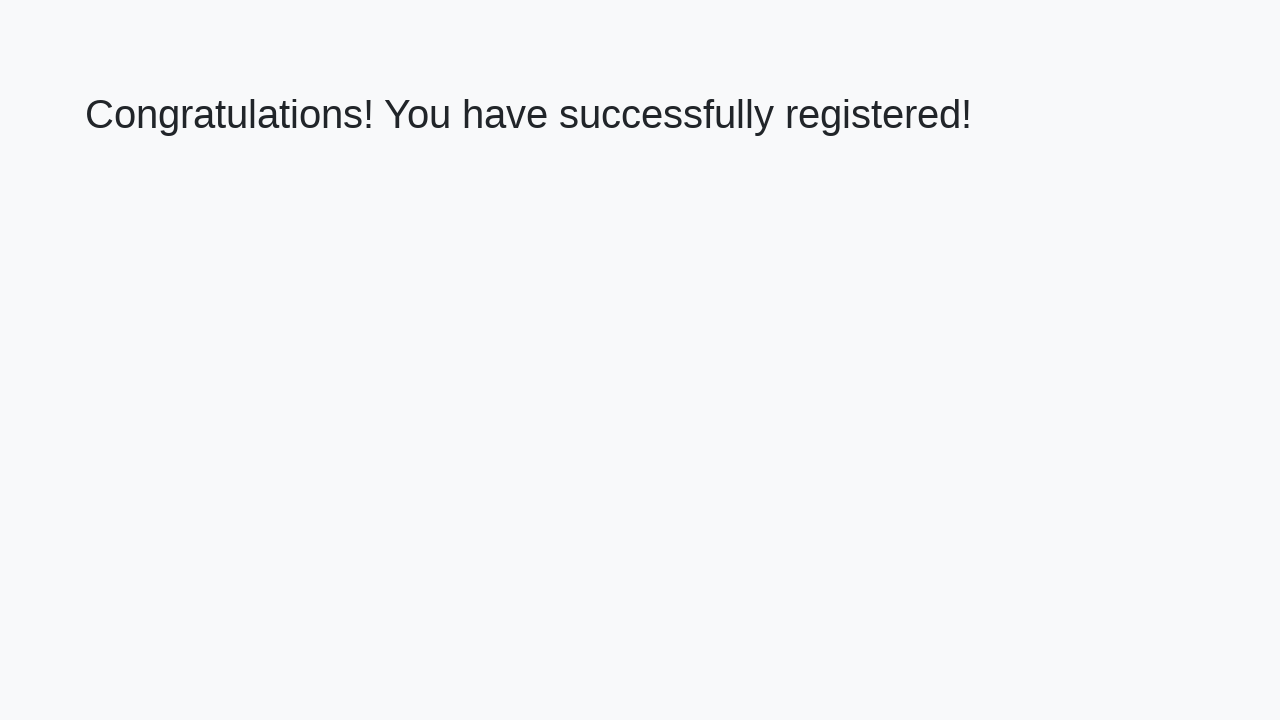

Retrieved success message text
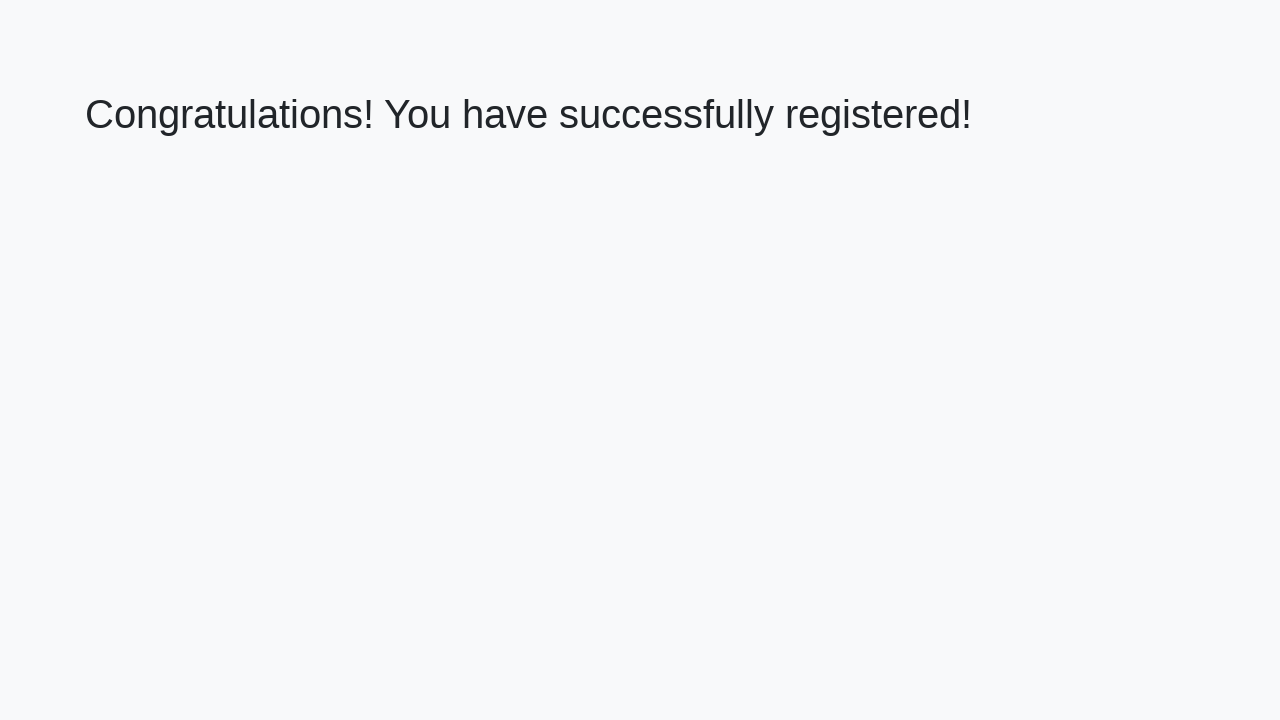

Verified success message matches expected text
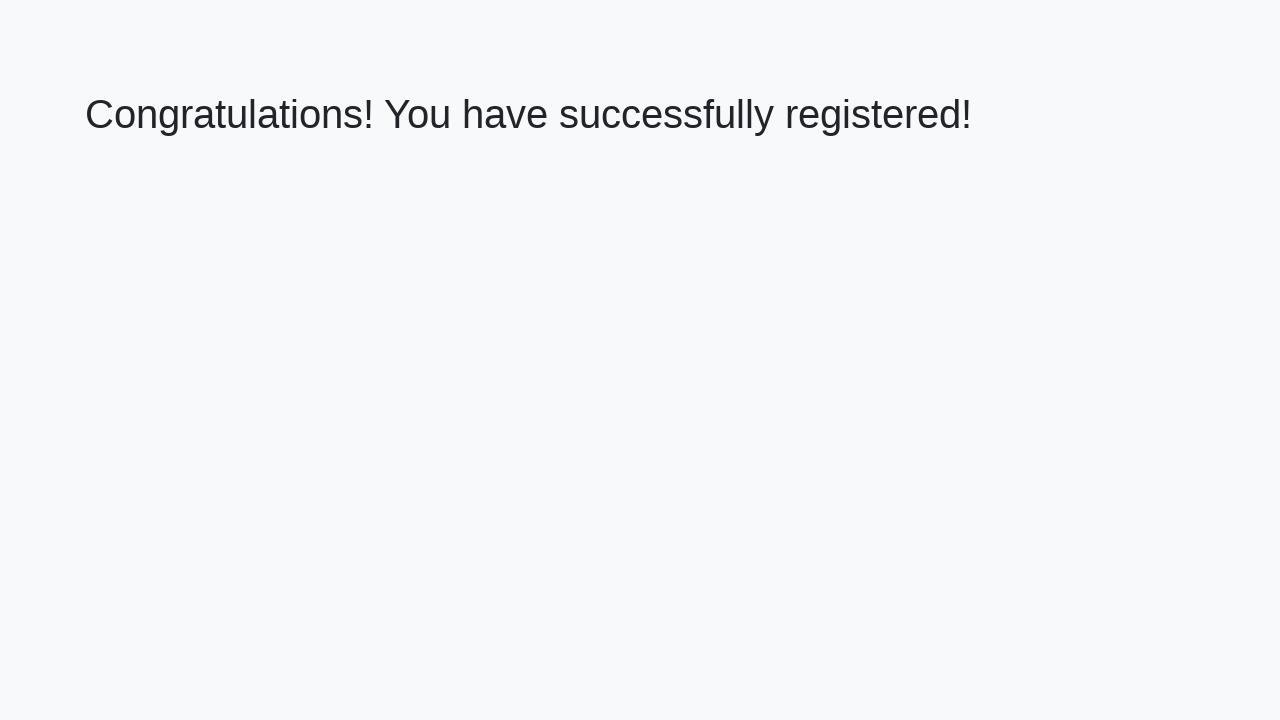

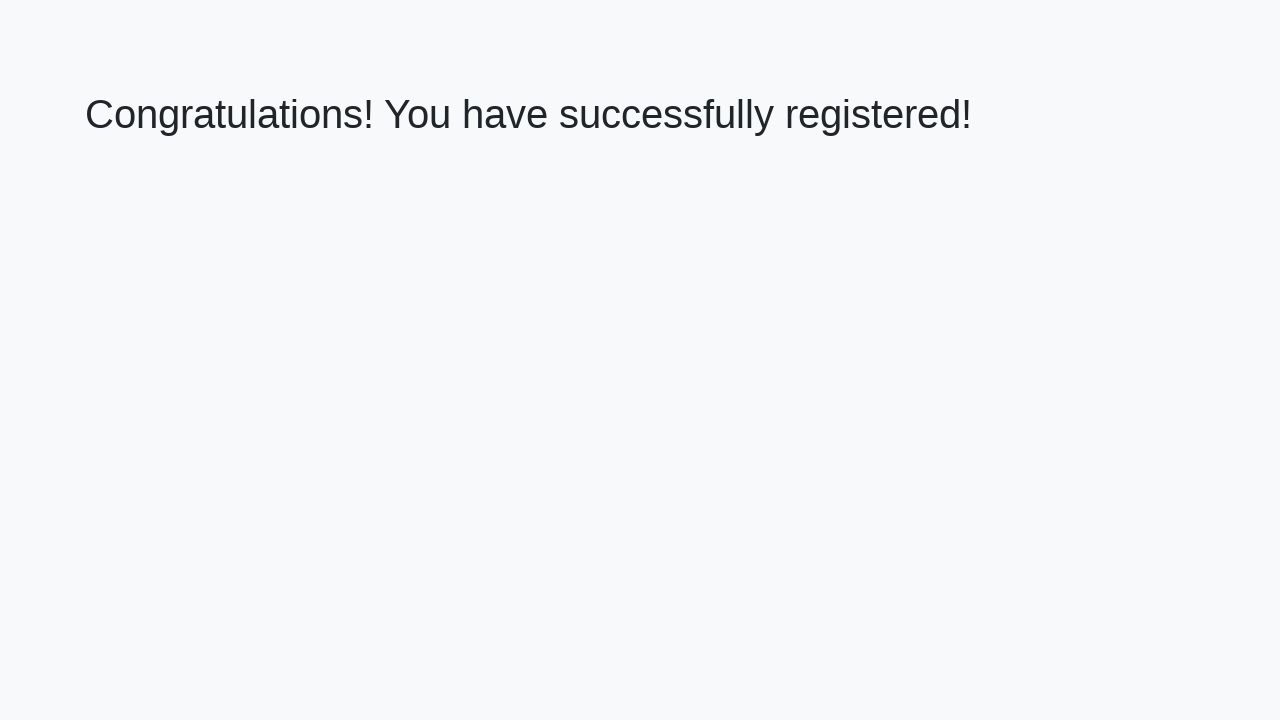